Tests drag and drop functionality on a range slider by dragging the slider handle 55 units to the right, pausing, then dragging 50 units to the left on the horizontal axis.

Starting URL: https://rangeslider.js.org

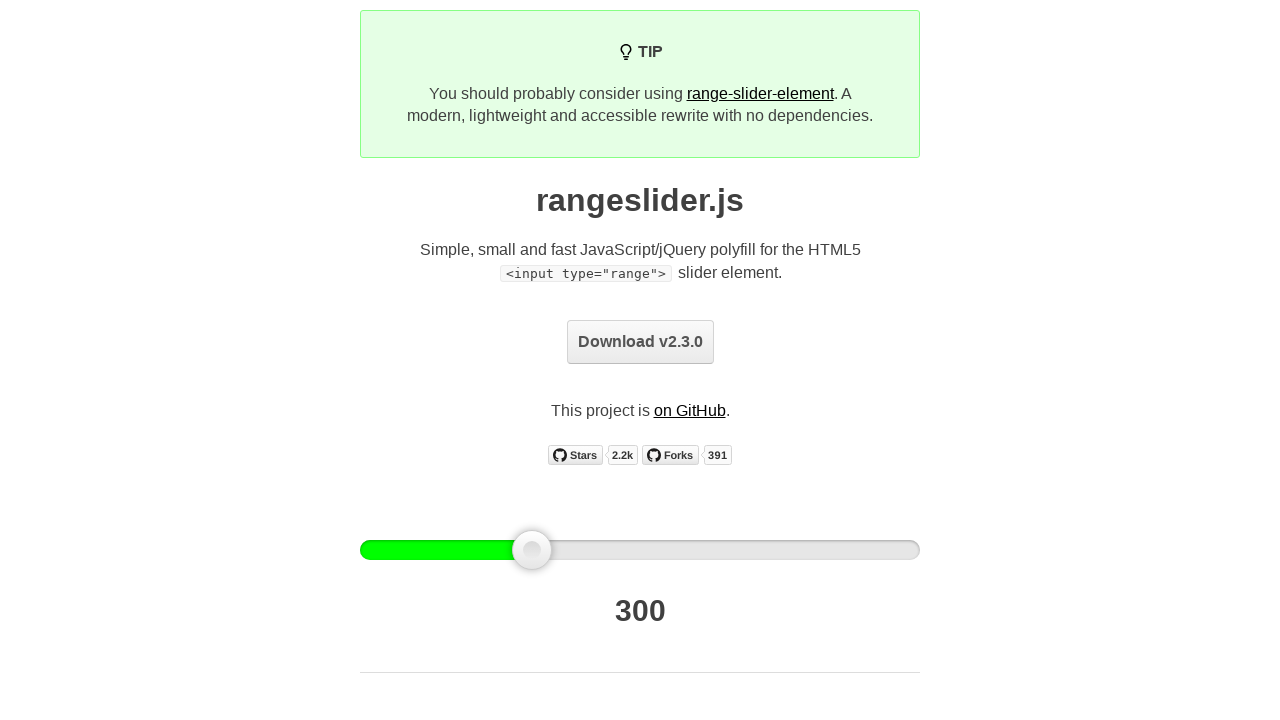

Located the first range slider handle
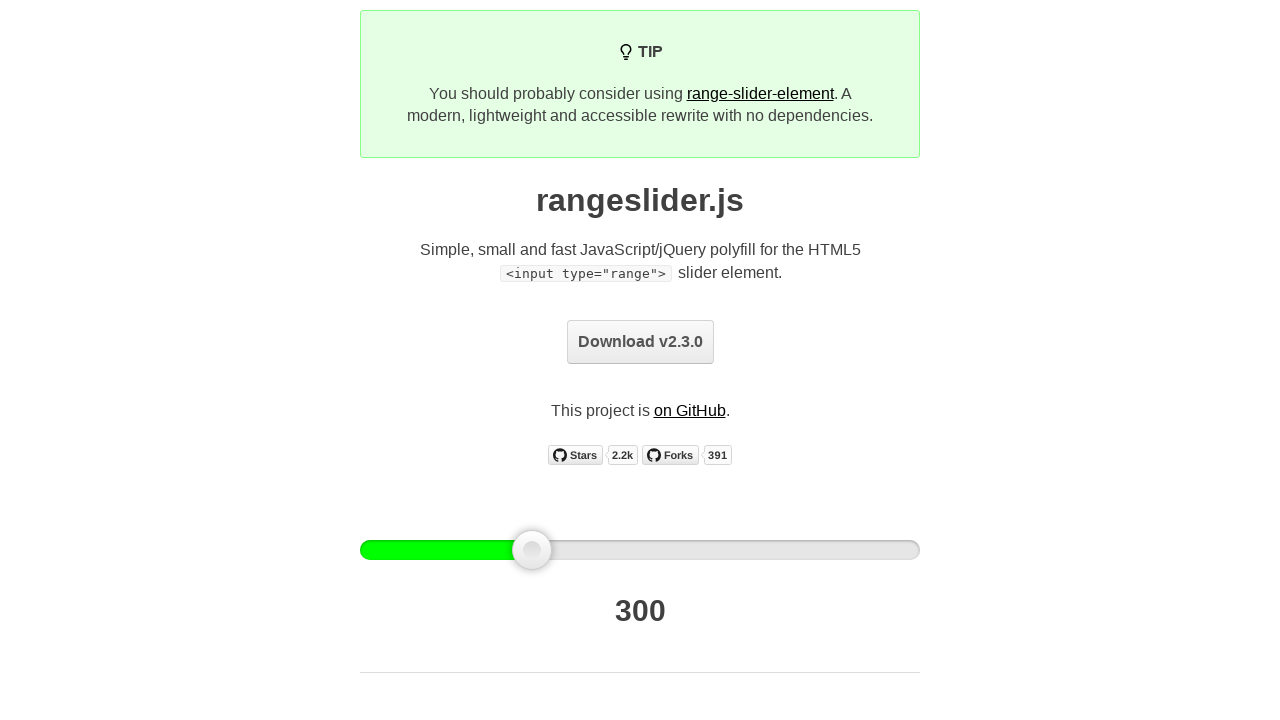

Slider handle became visible
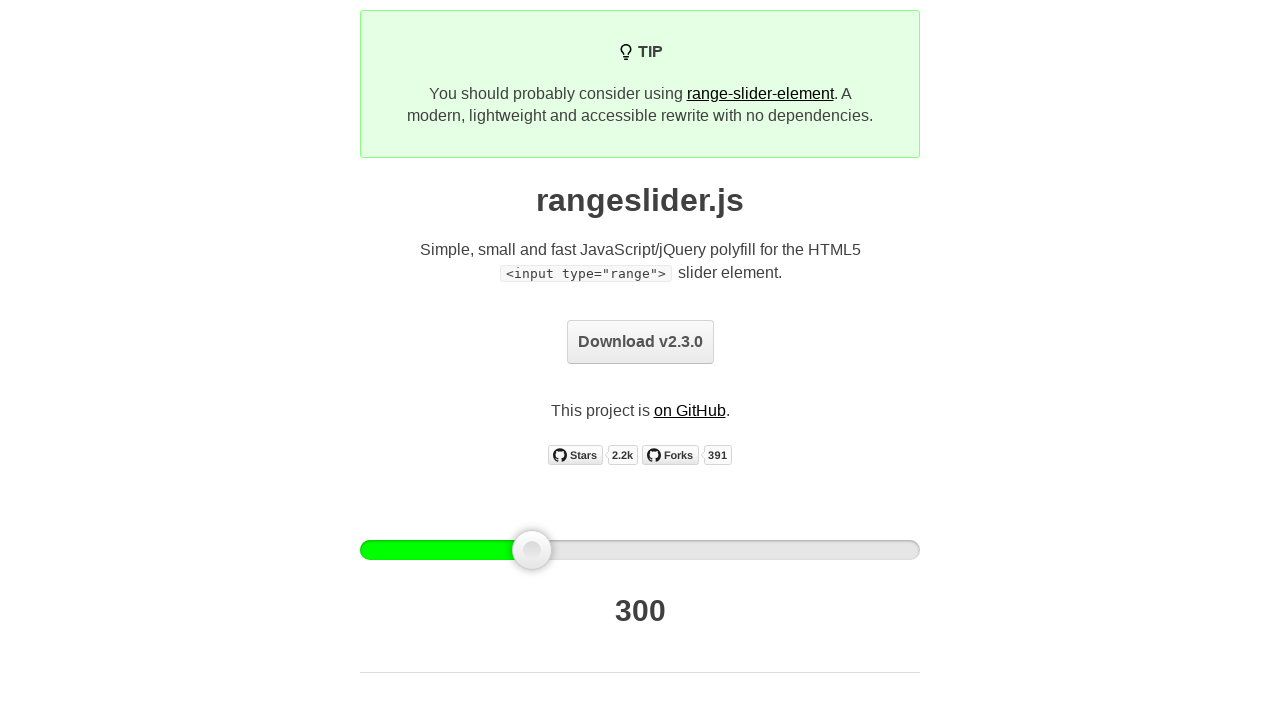

Retrieved bounding box of the slider handle
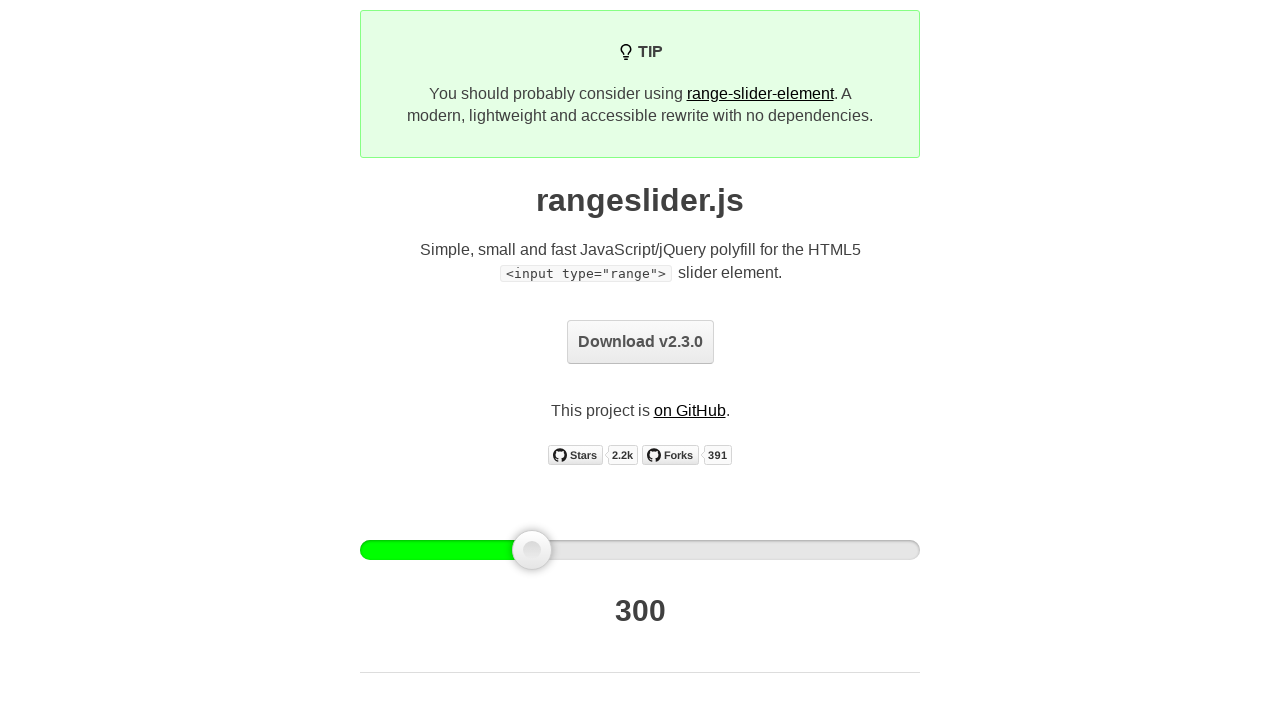

Moved mouse to slider handle center at (532, 550)
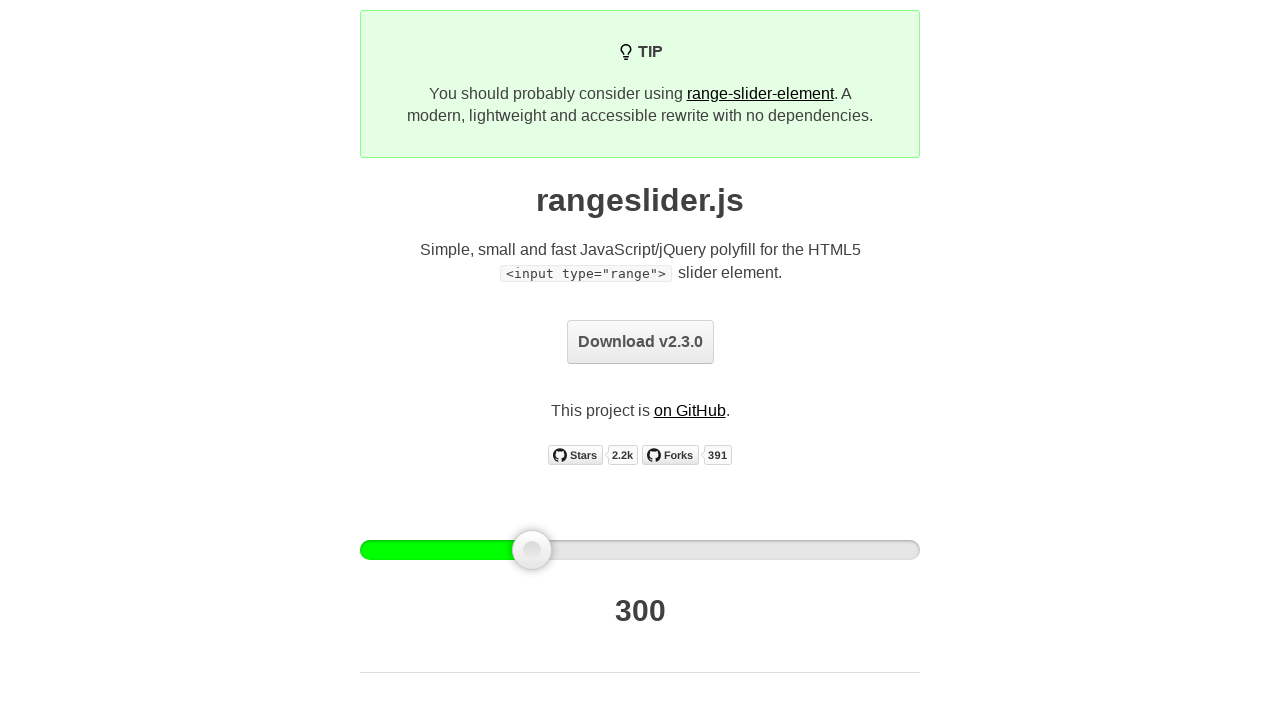

Pressed mouse button down on slider handle at (532, 550)
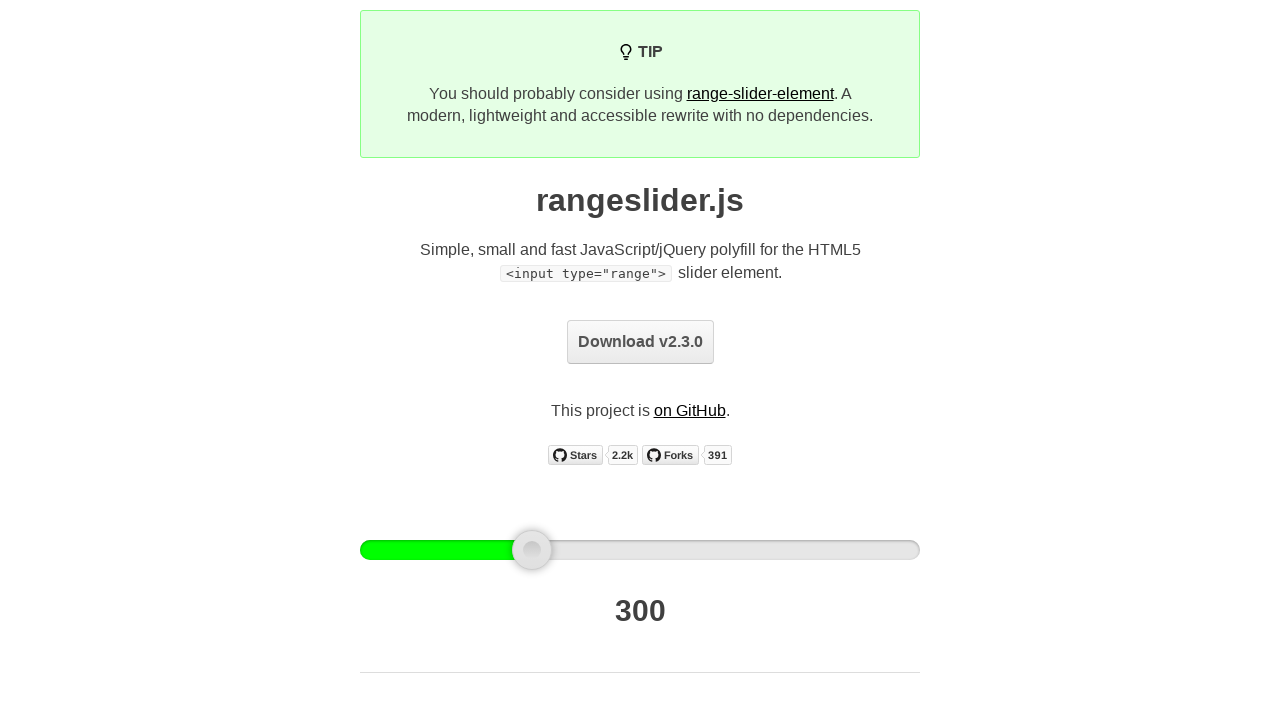

Dragged slider handle 55 units to the right at (587, 550)
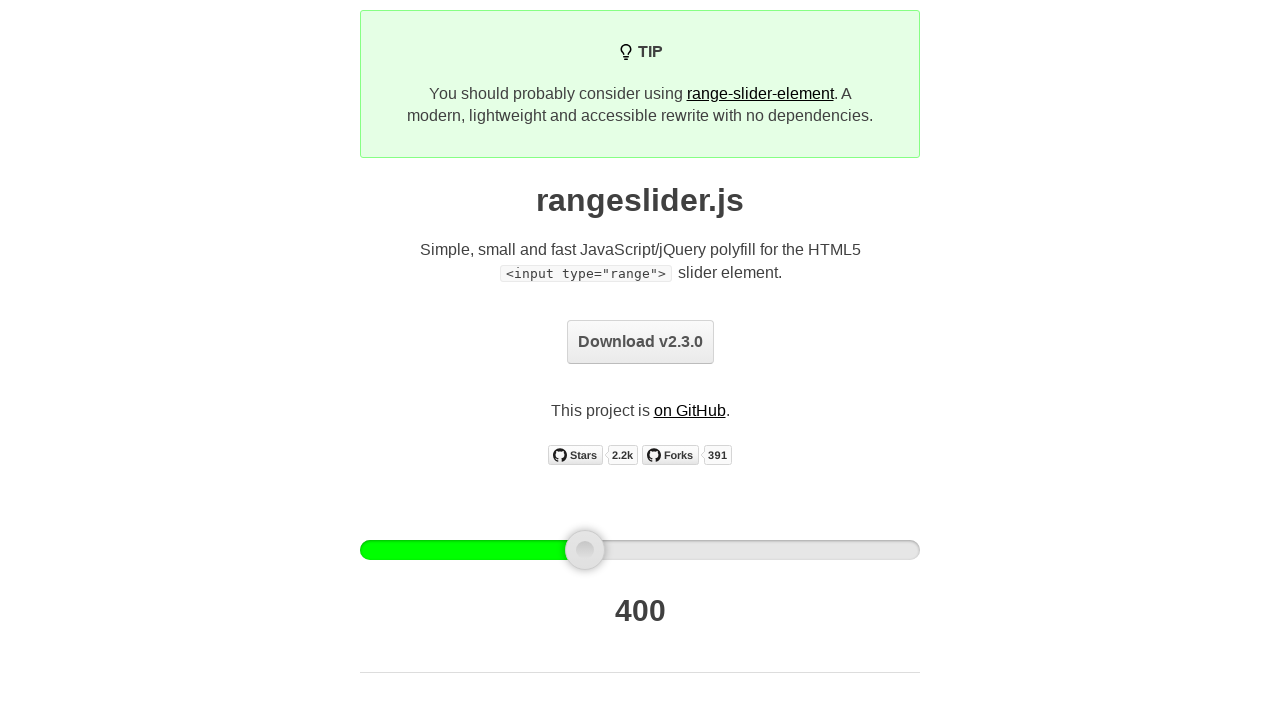

Released mouse button after dragging right at (587, 550)
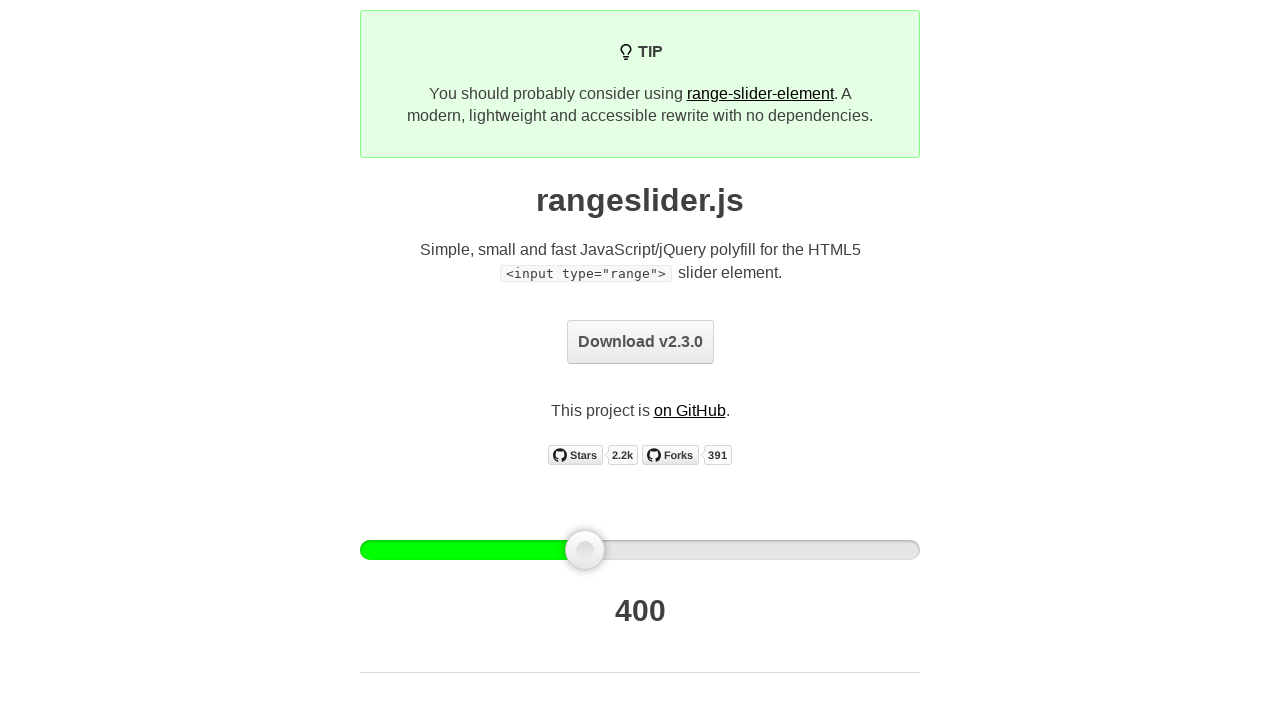

Paused for 1 second
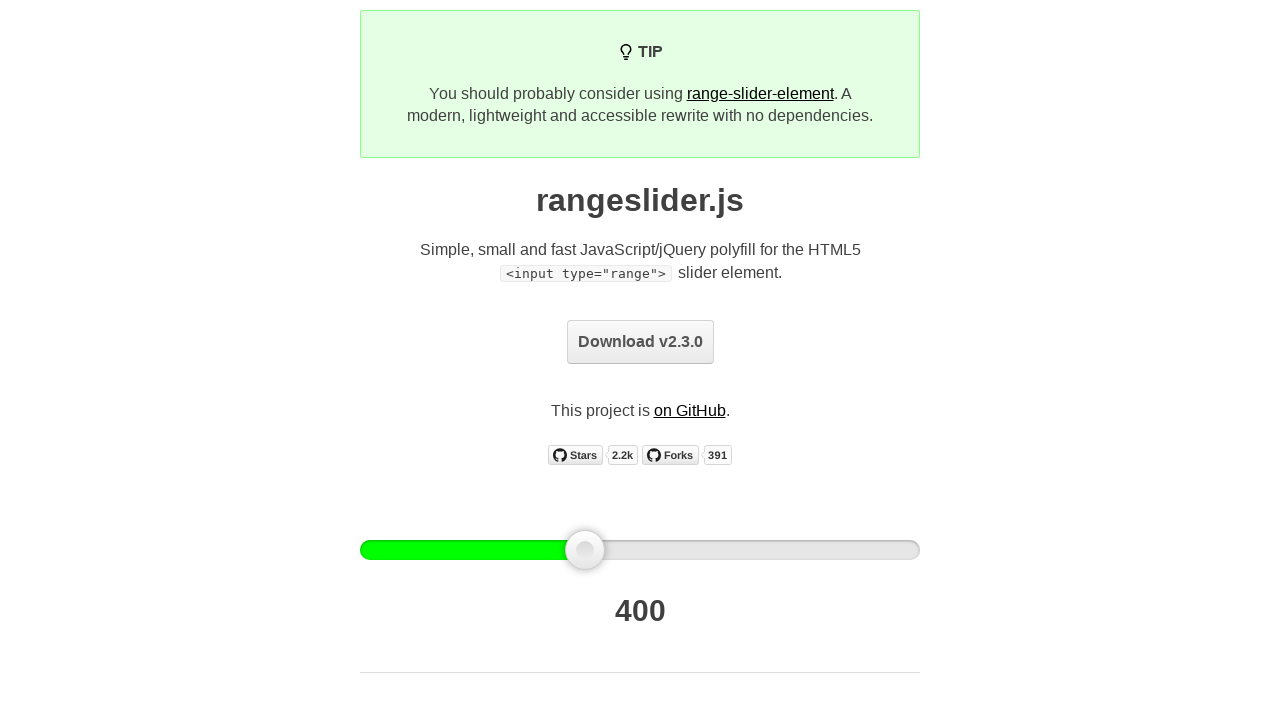

Retrieved updated bounding box of the slider handle
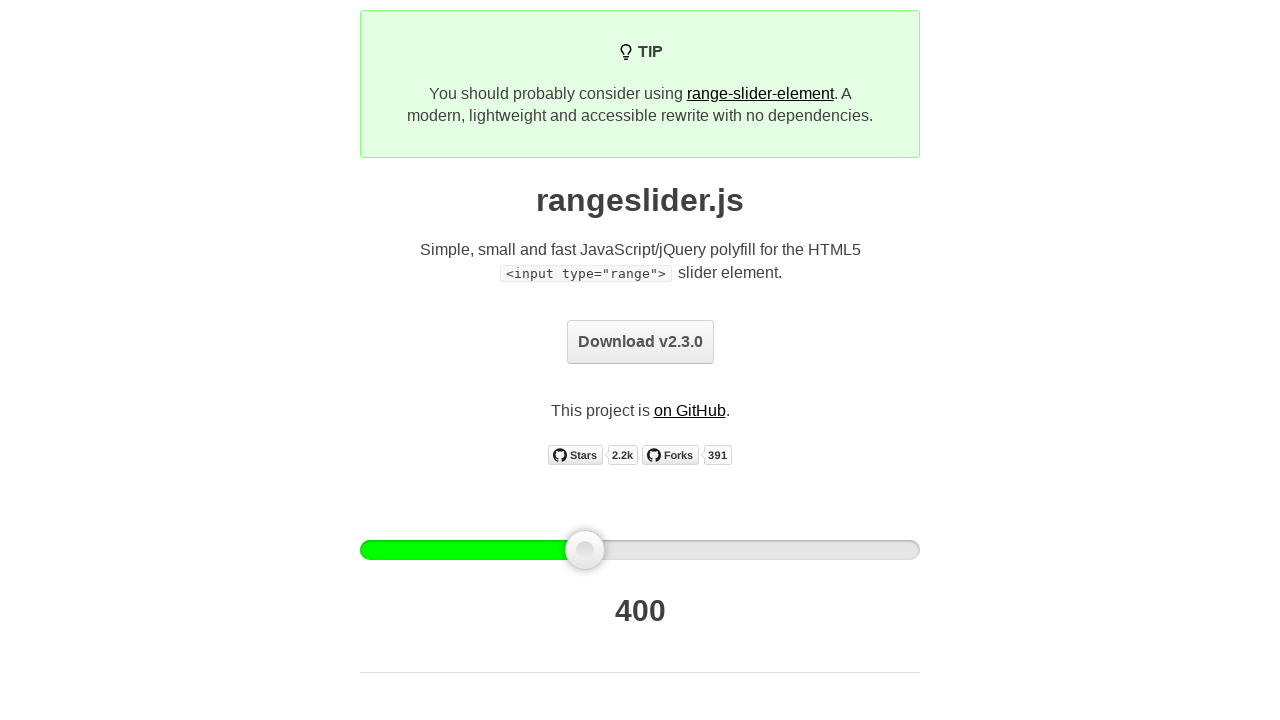

Moved mouse to slider handle center at (585, 550)
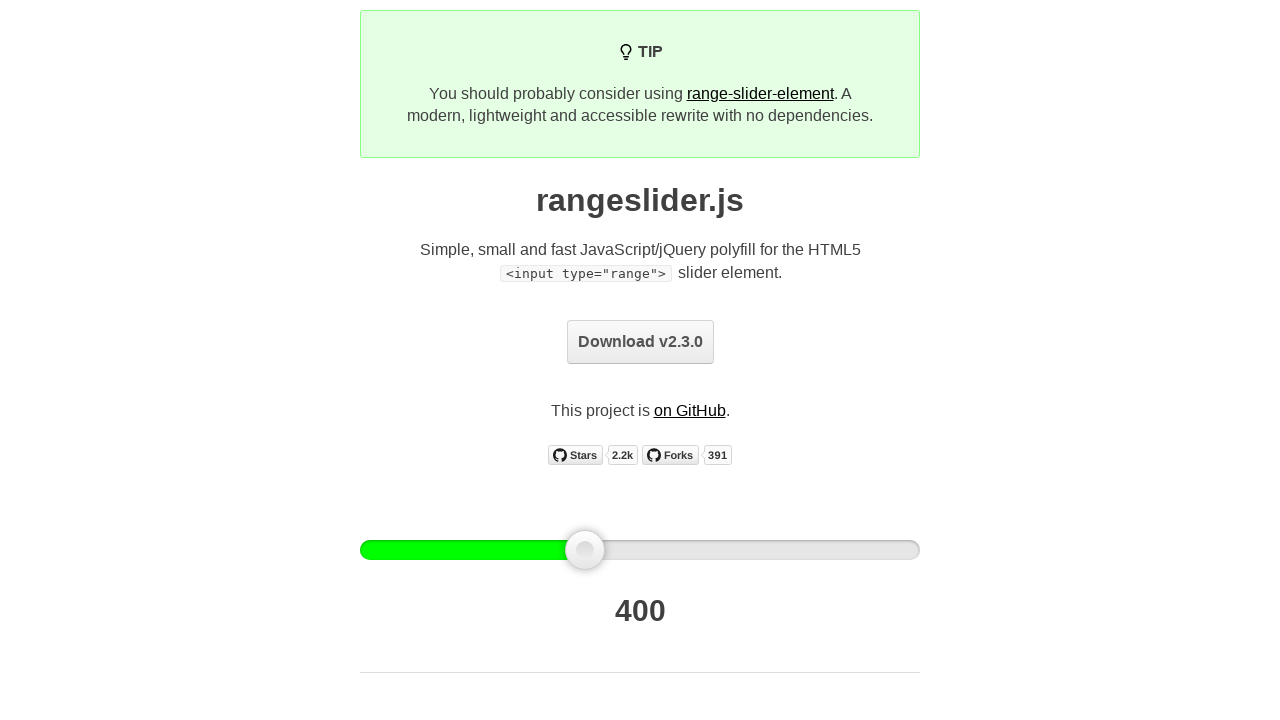

Pressed mouse button down on slider handle at (585, 550)
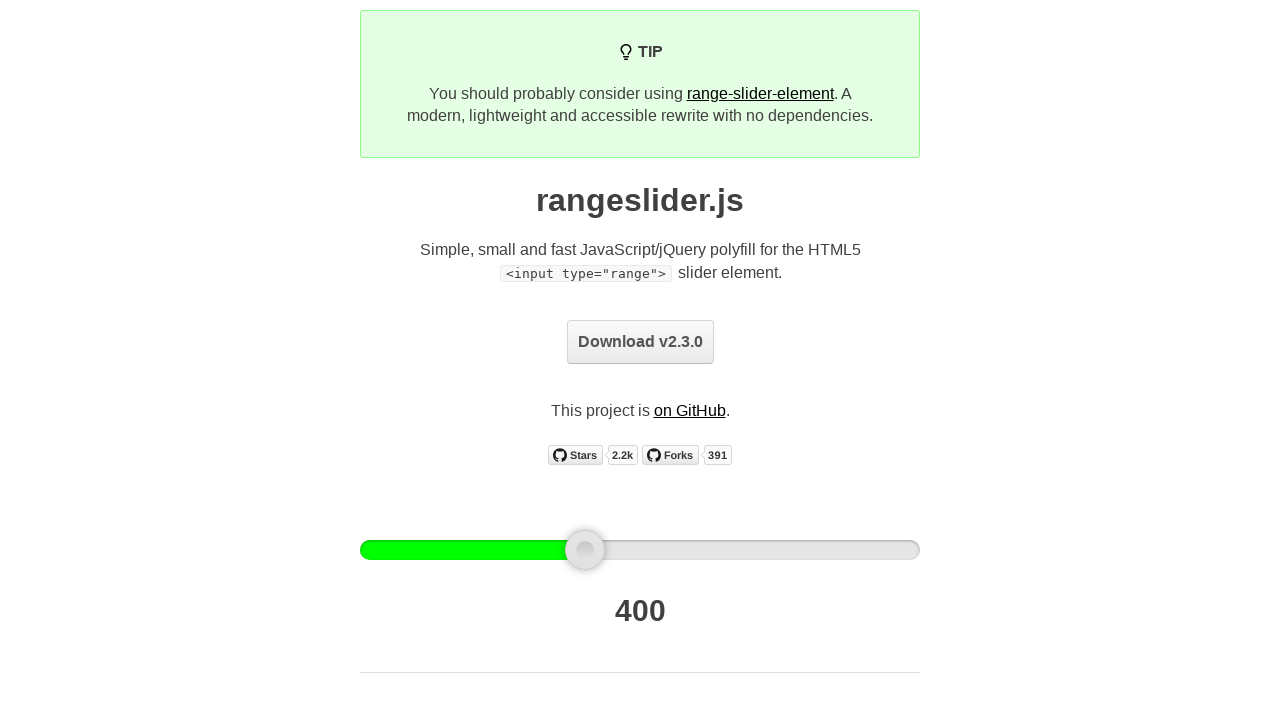

Dragged slider handle 50 units to the left at (535, 550)
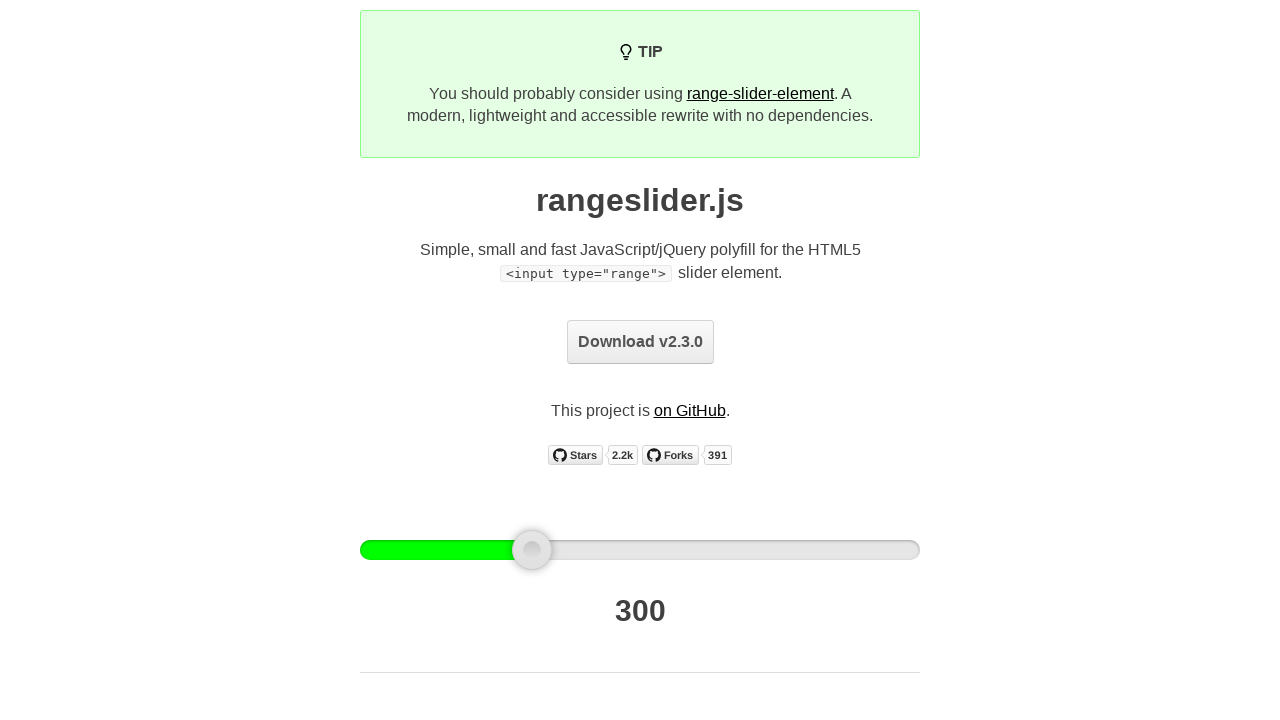

Released mouse button after dragging left at (535, 550)
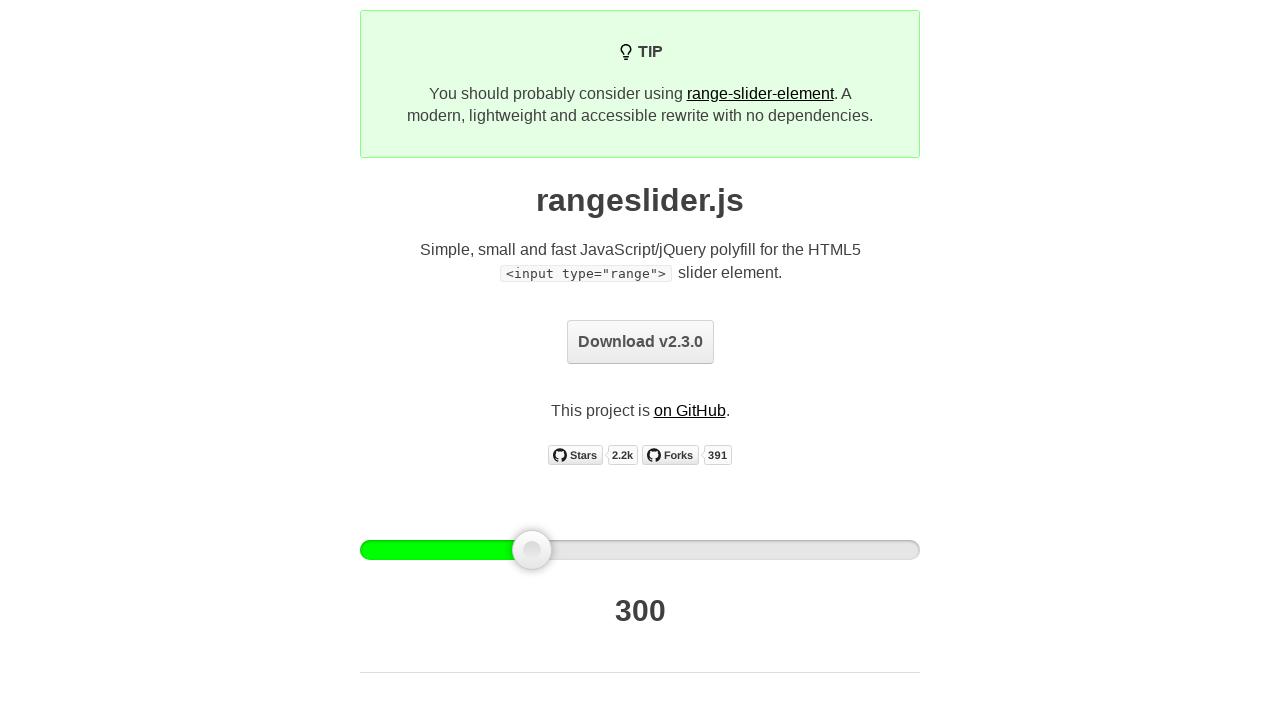

Located output value element
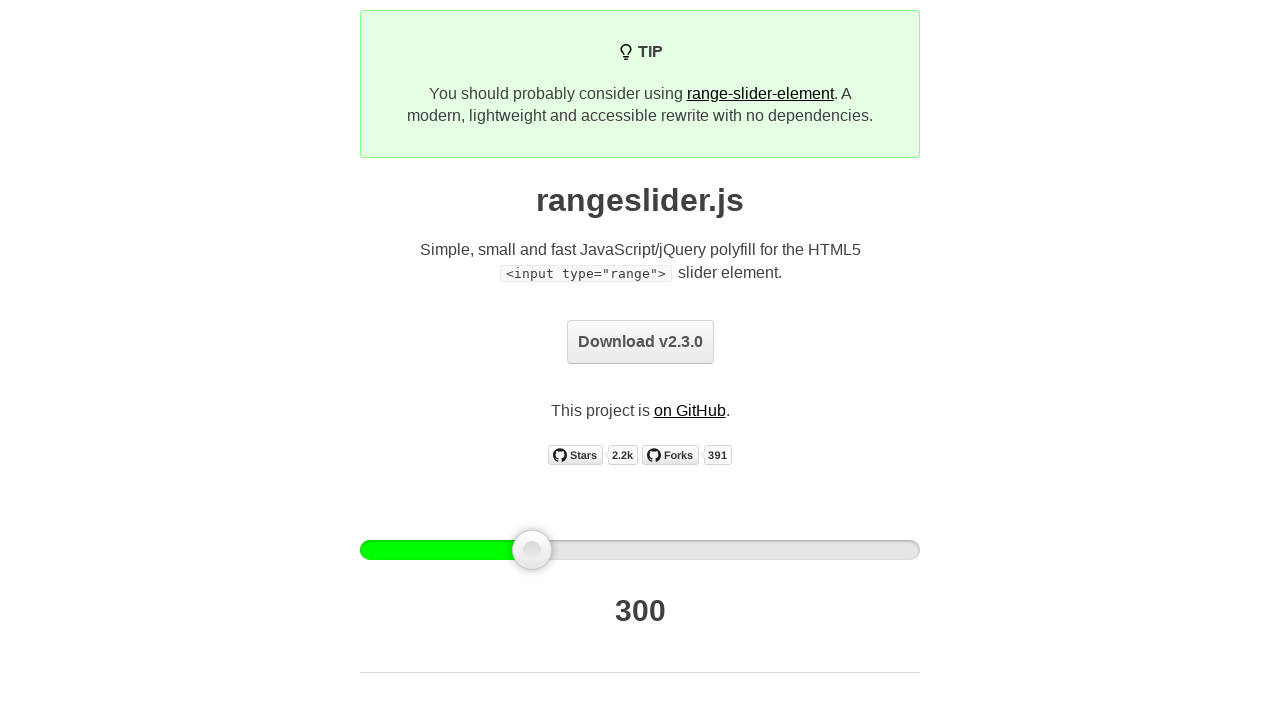

Output value element is visible
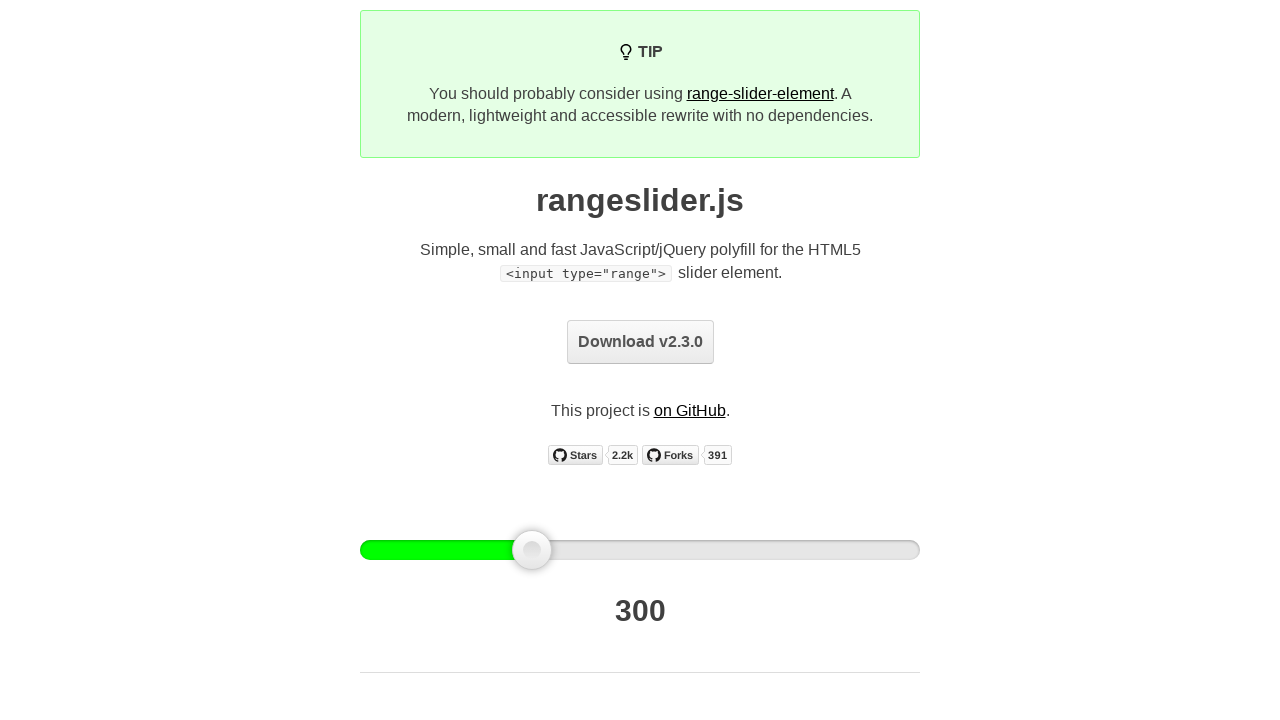

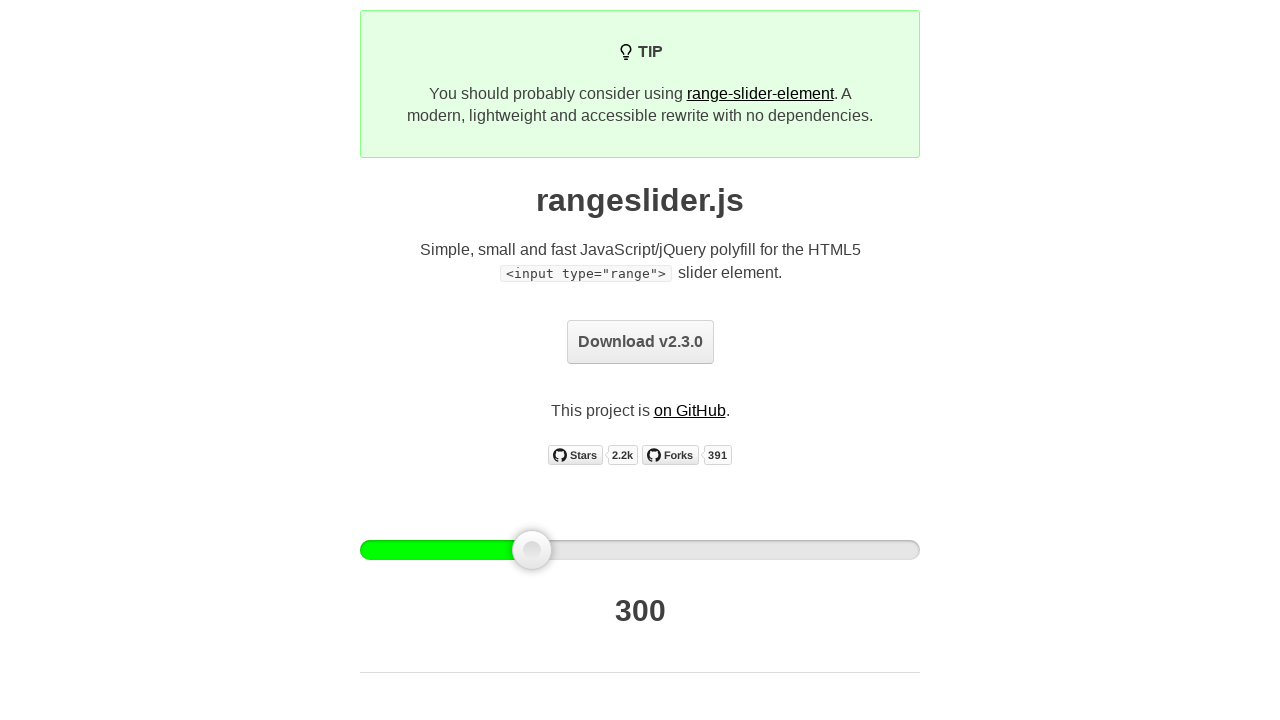